Navigates to Demoblaze homepage and verifies that the navigation element is displayed

Starting URL: https://www.demoblaze.com/

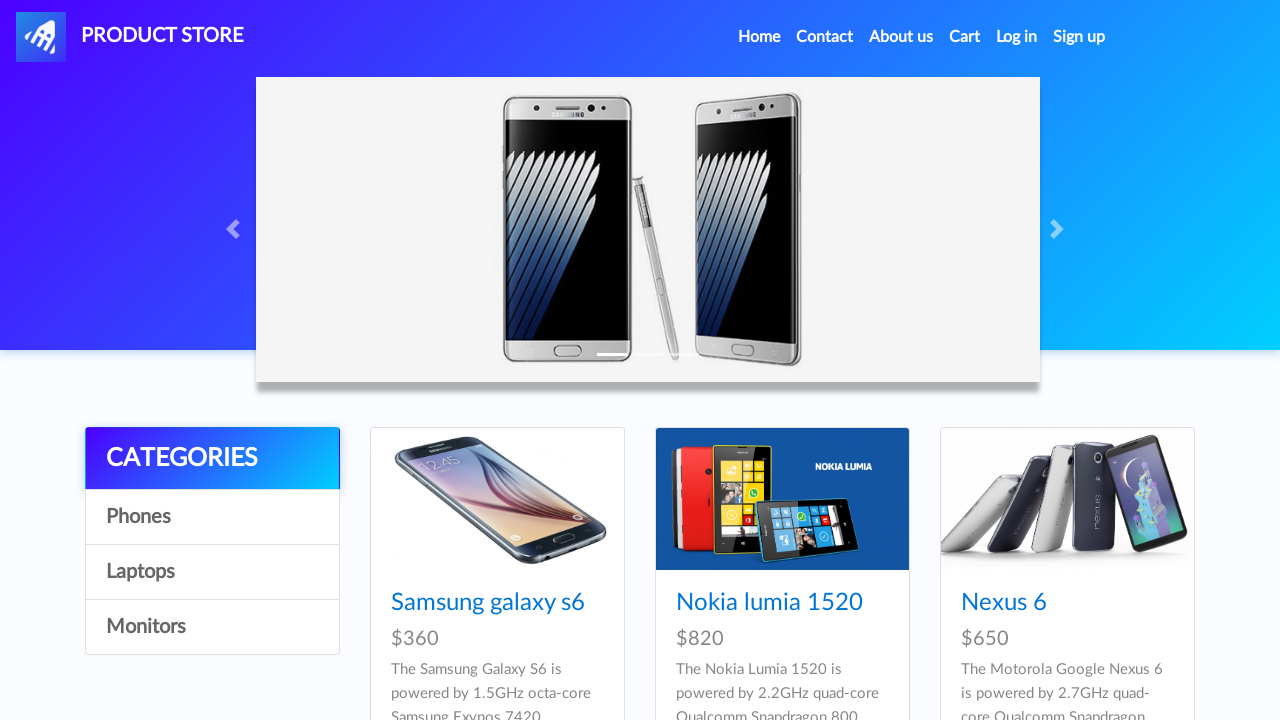

Navigated to Demoblaze homepage
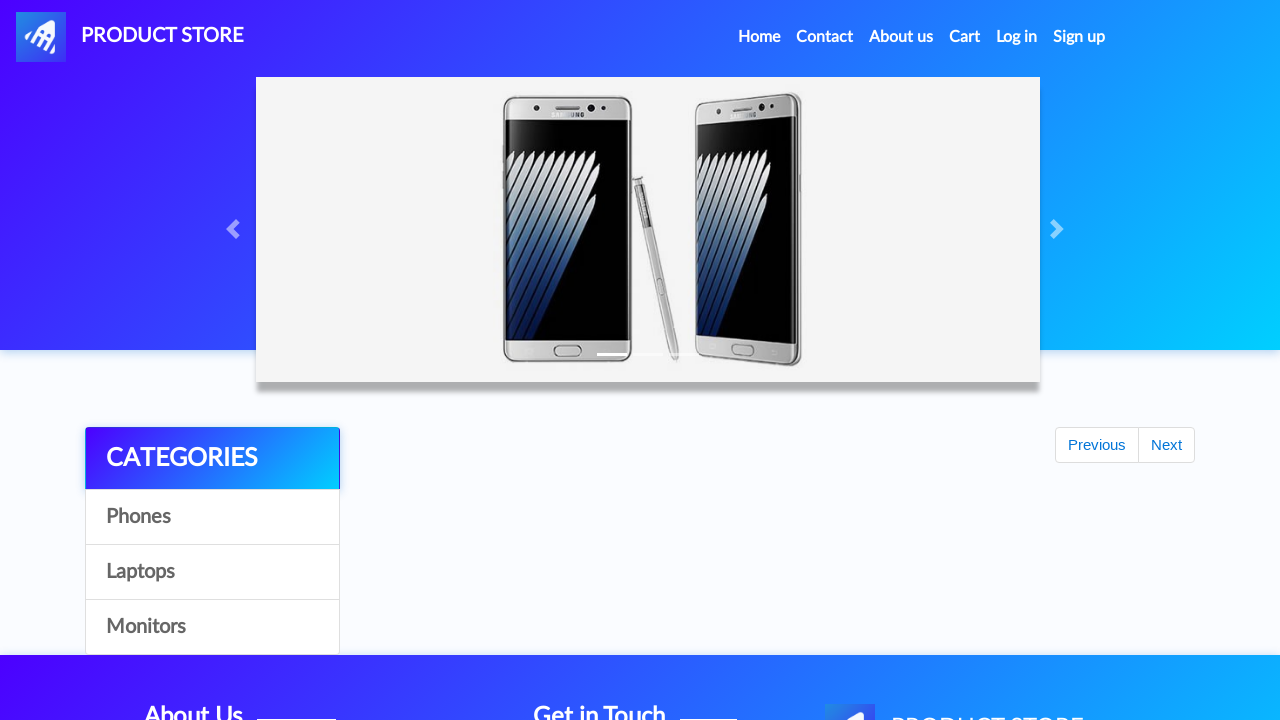

Navigation element #nava is visible and loaded
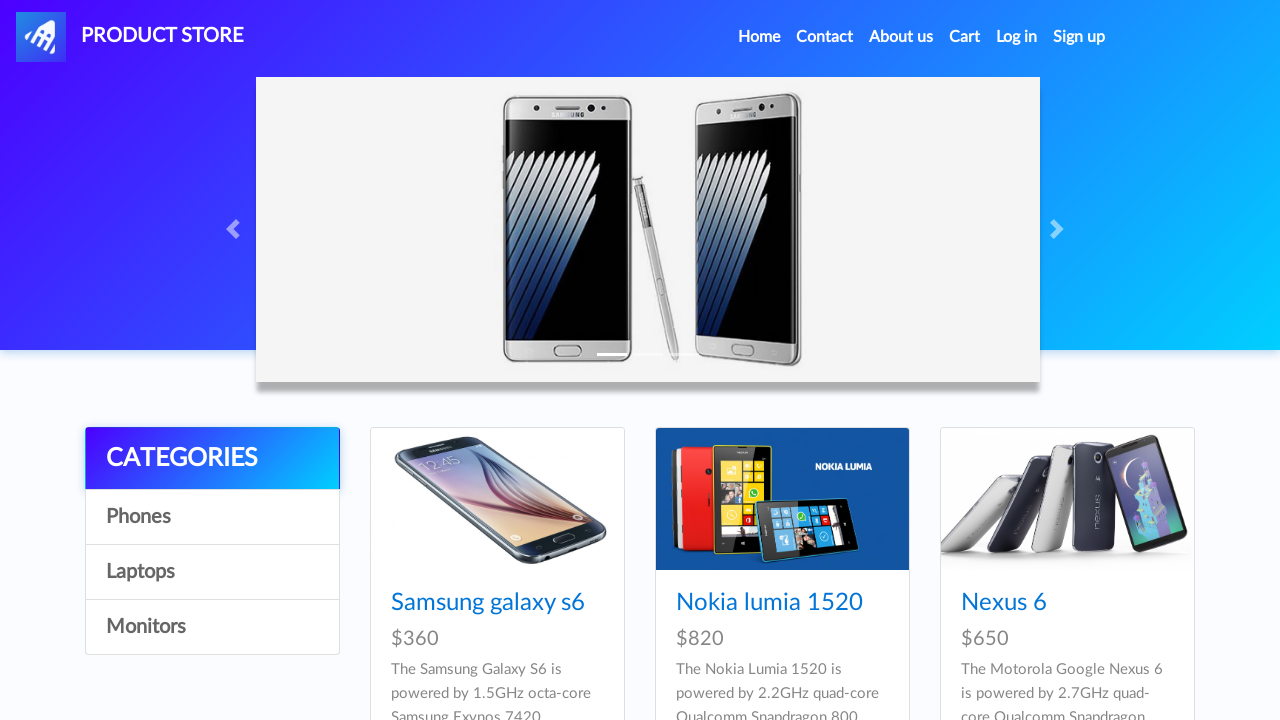

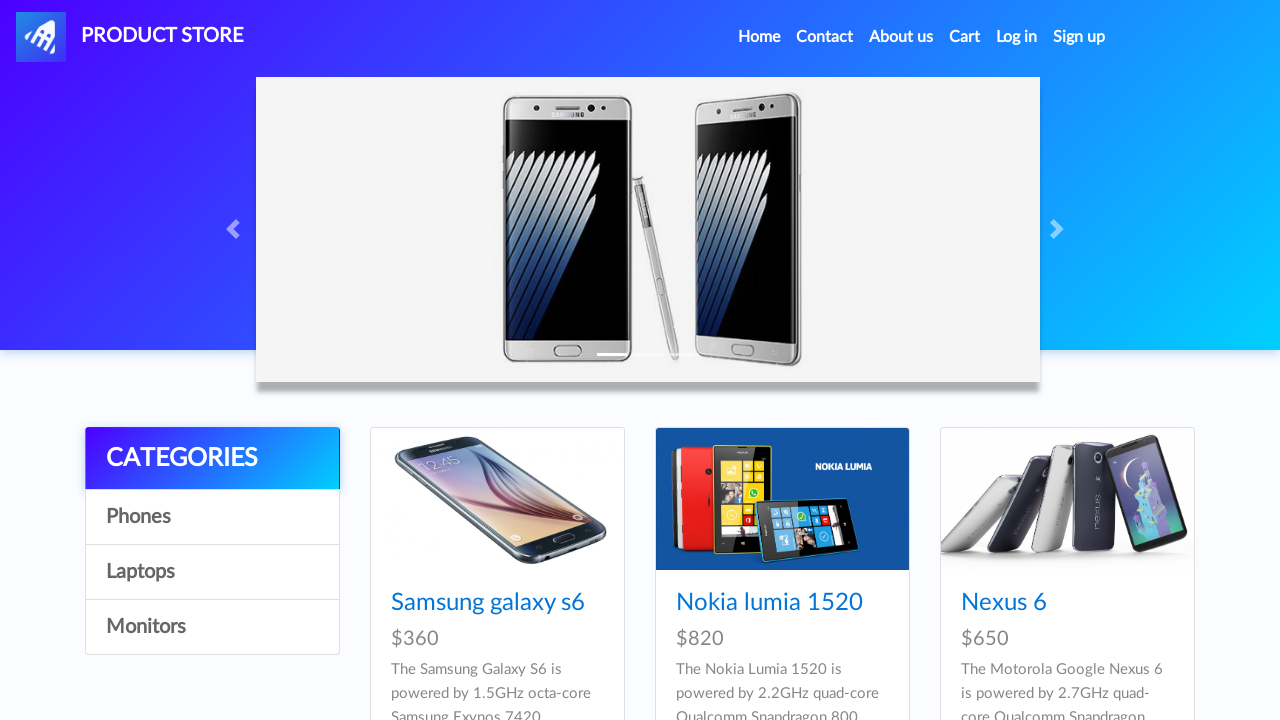